Tests the search functionality by clicking on the search icon on the Playwright Python documentation page

Starting URL: https://playwright.dev/python/

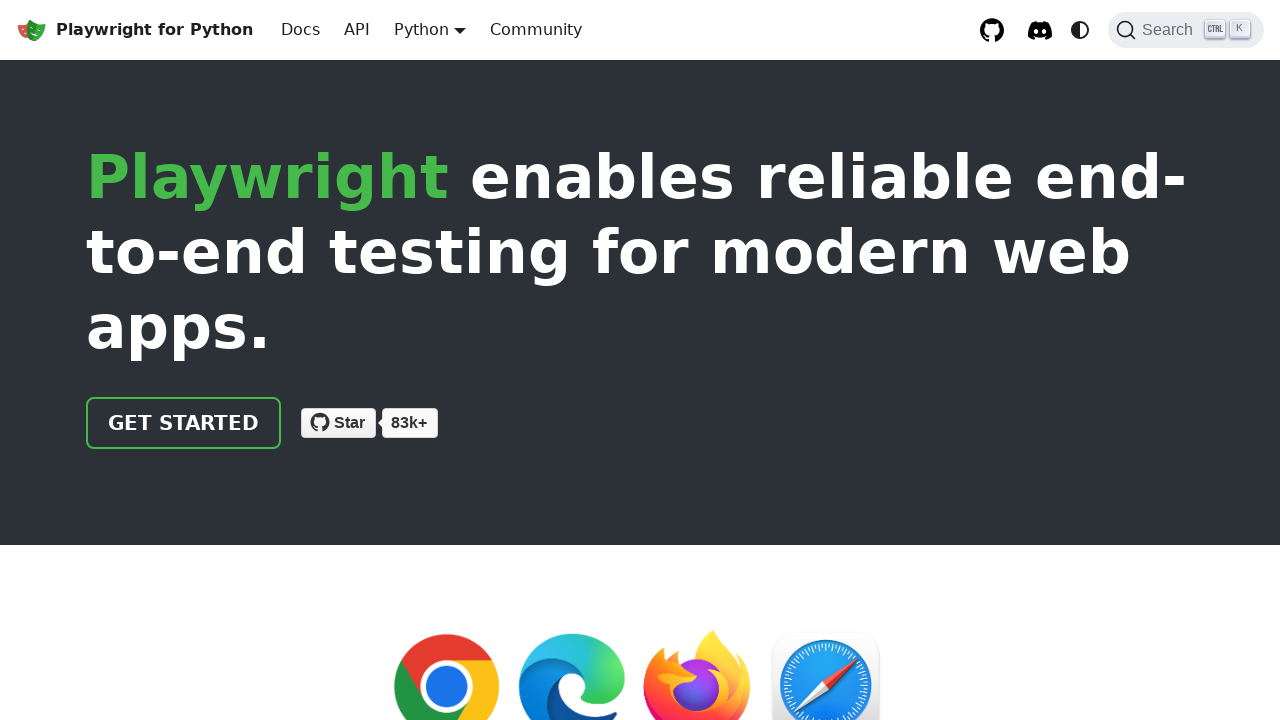

Clicked on search icon on Playwright Python documentation page at (1126, 30) on .DocSearch-Search-Icon
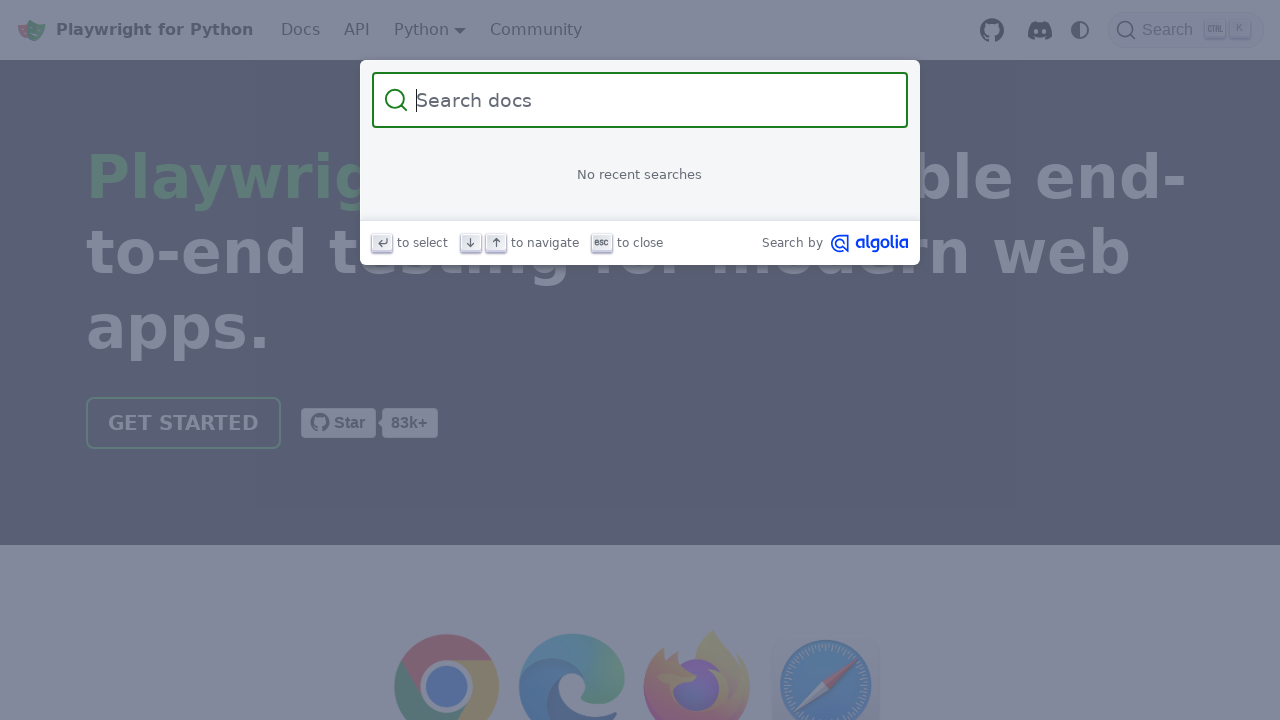

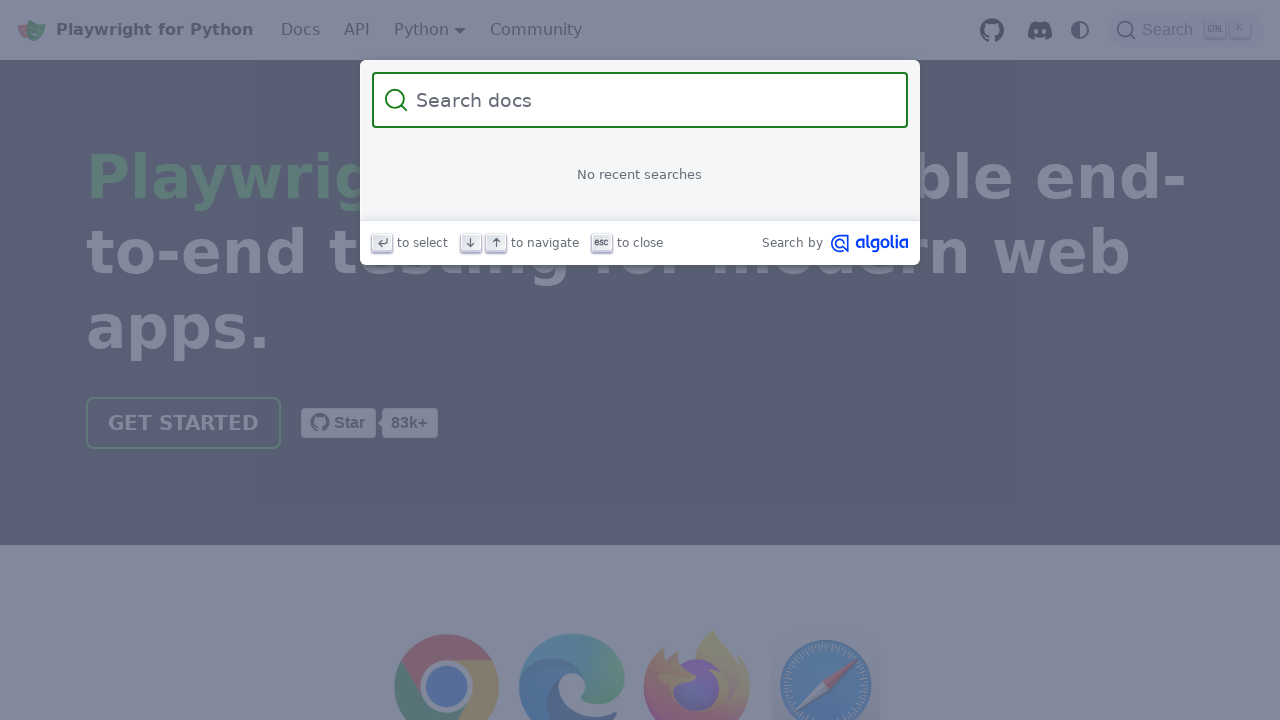